Navigates through Selenium documentation by clicking Read More and Getting Started buttons to reach the Getting Started page

Starting URL: https://www.selenium.dev/

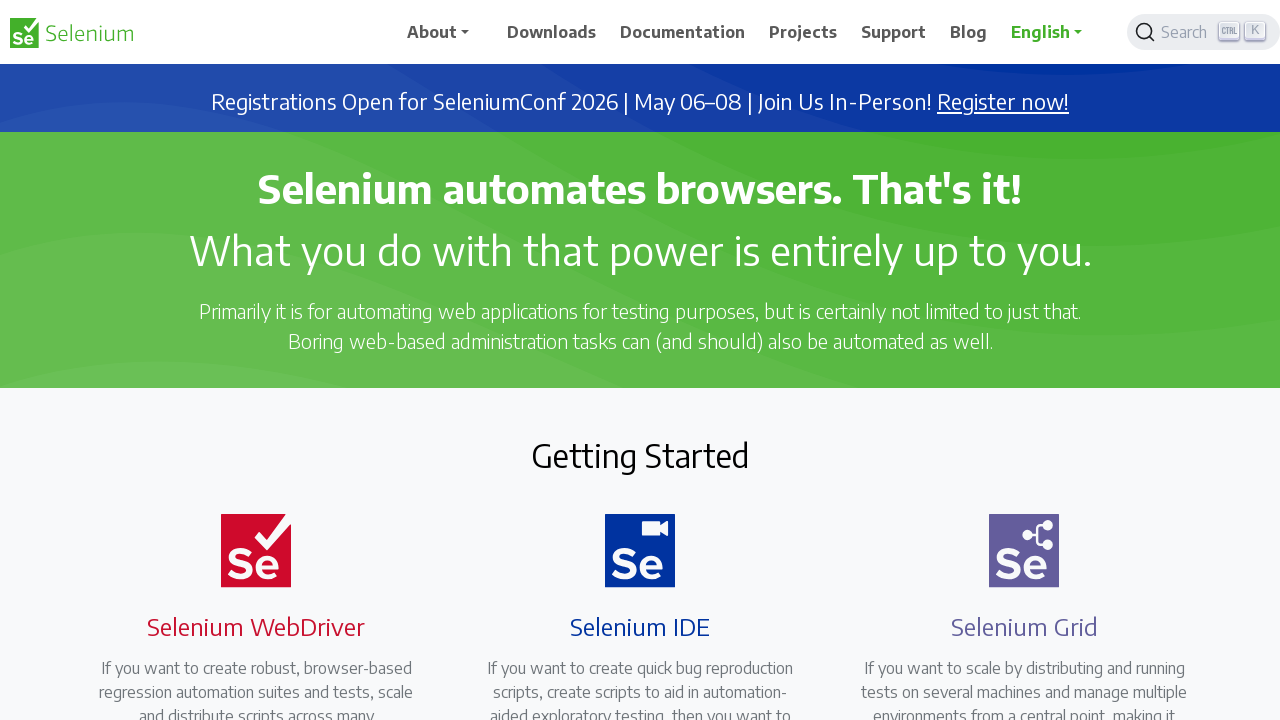

Clicked Read More button for WebDriver documentation at (244, 360) on a[href='/documentation/webdriver/']
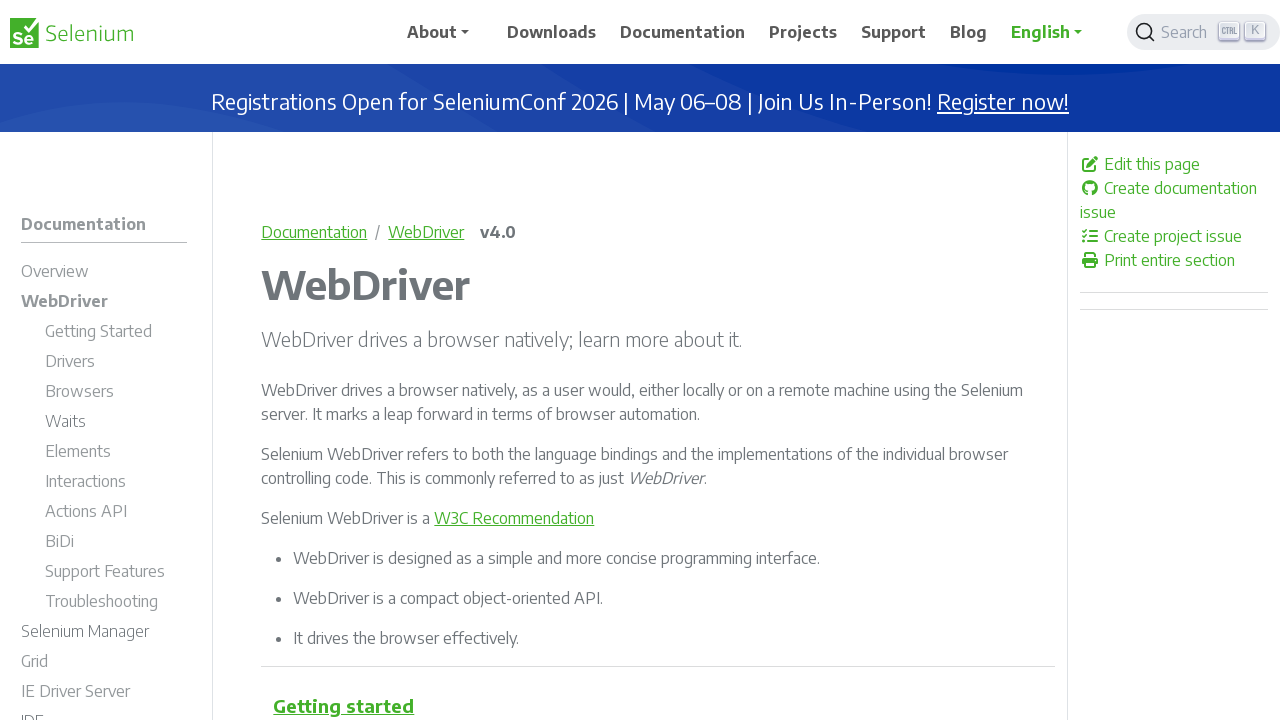

Clicked Getting Started button at (116, 334) on a[href='/documentation/webdriver/getting_started/']
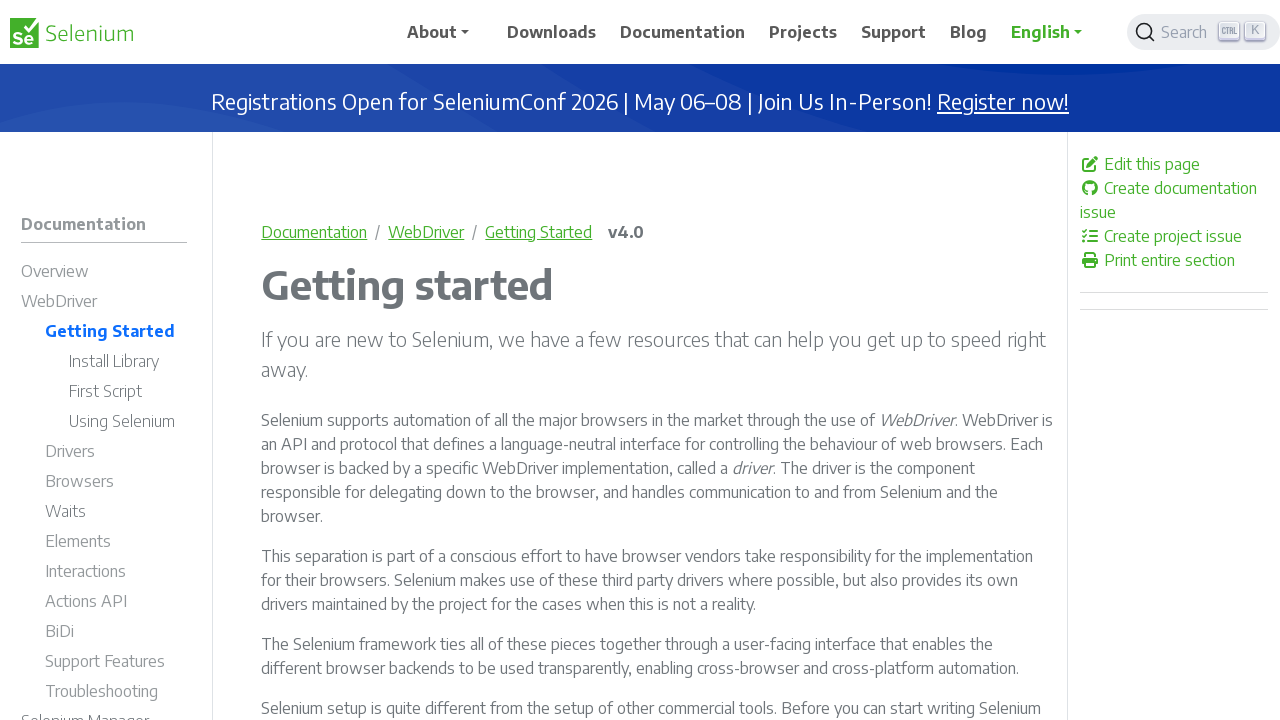

Getting Started page loaded with header
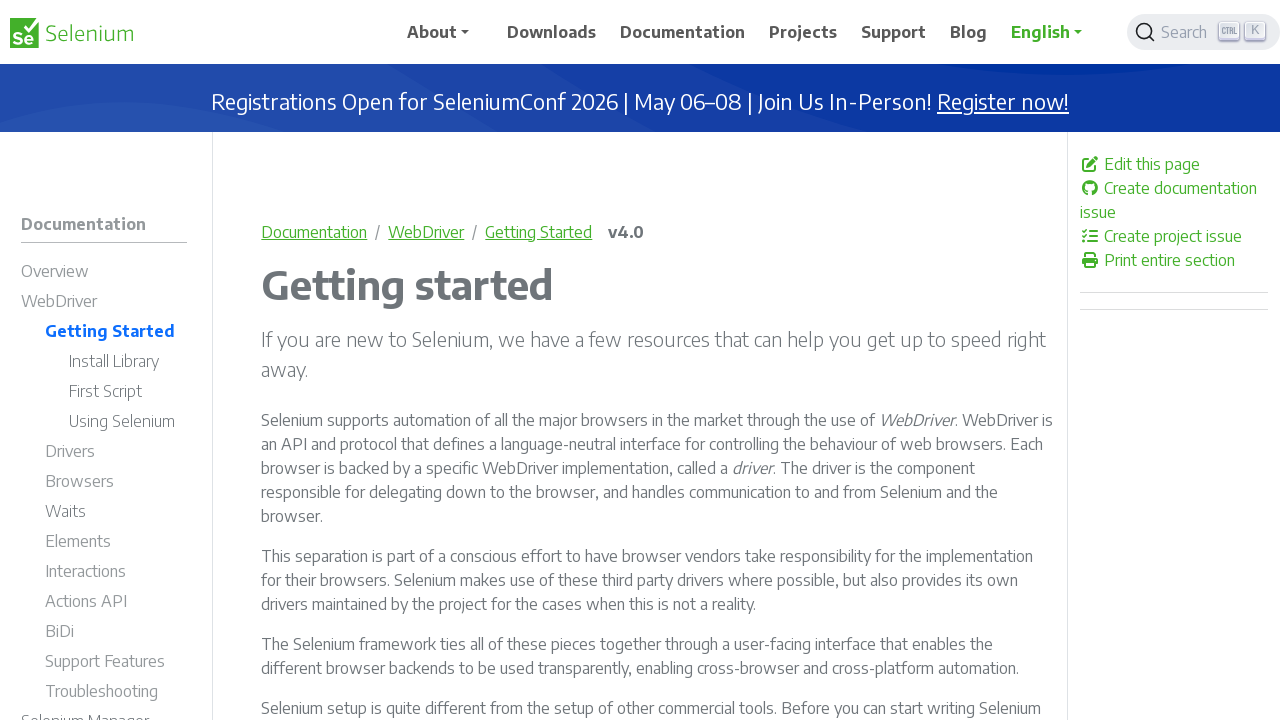

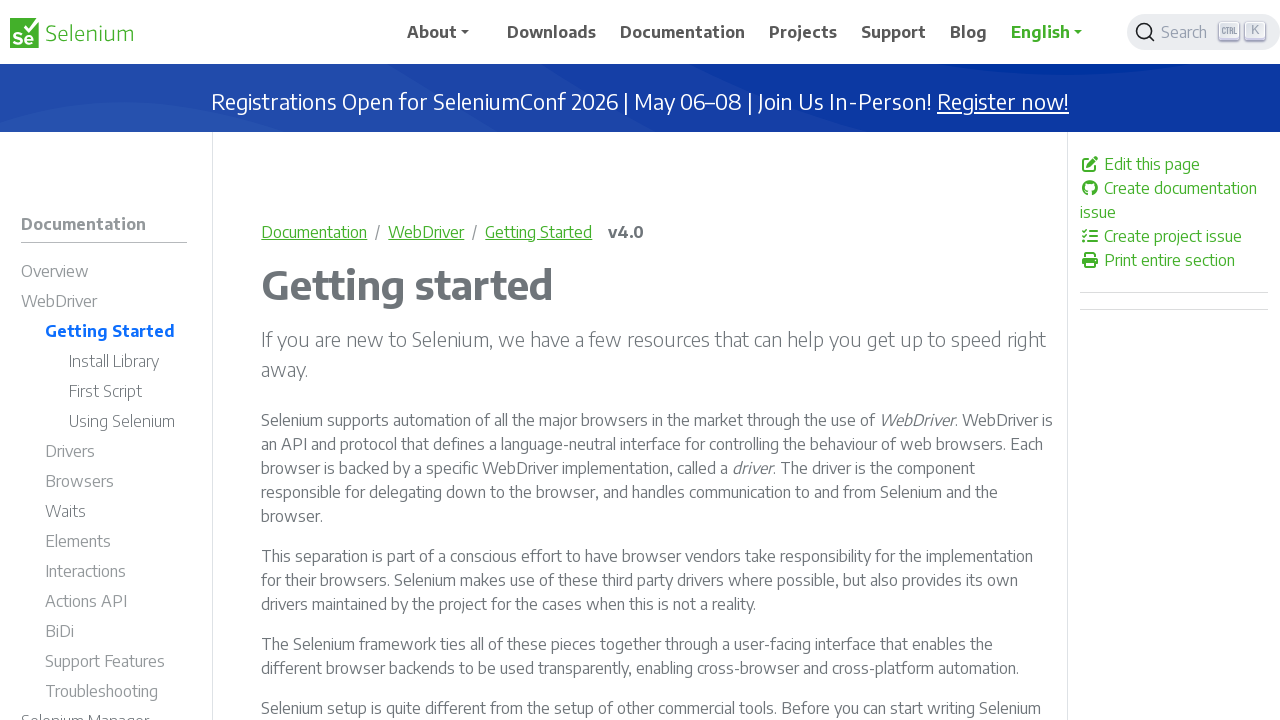